Navigates to Selenium's demo web form and selects an option from a dropdown menu

Starting URL: https://www.selenium.dev/selenium/web/web-form.html

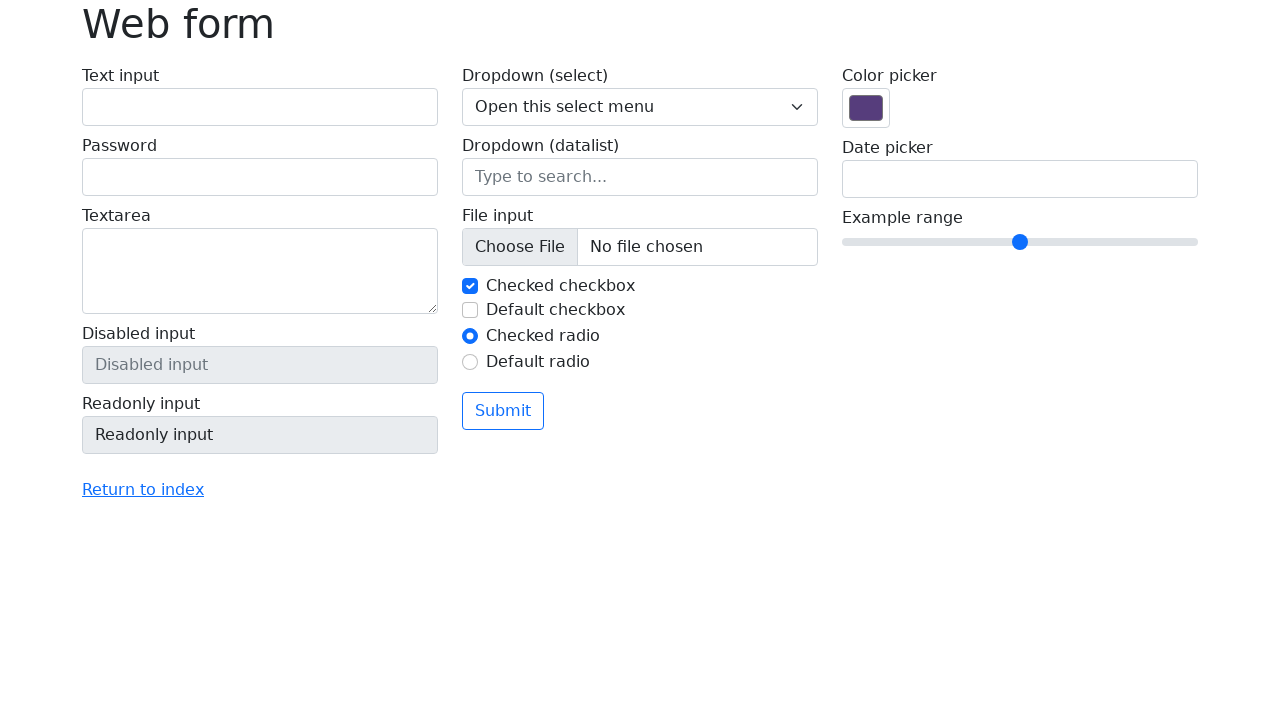

Selected 'Two' from the dropdown menu on select[name='my-select']
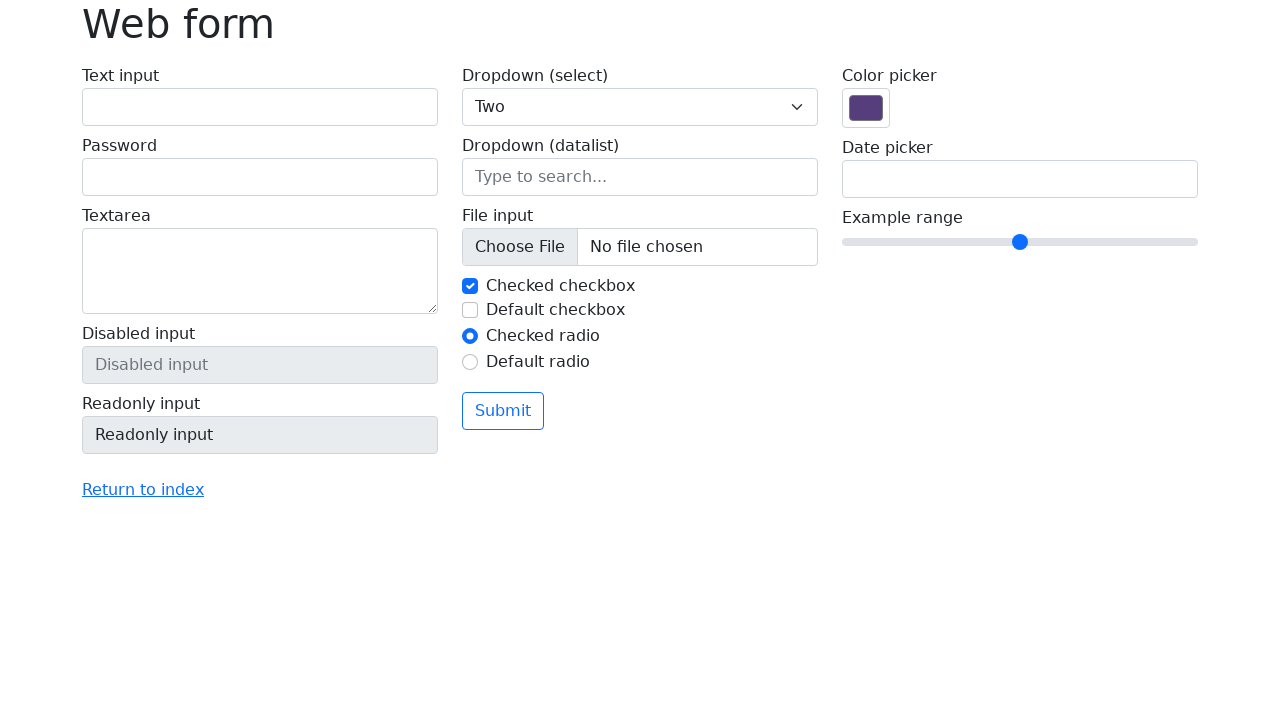

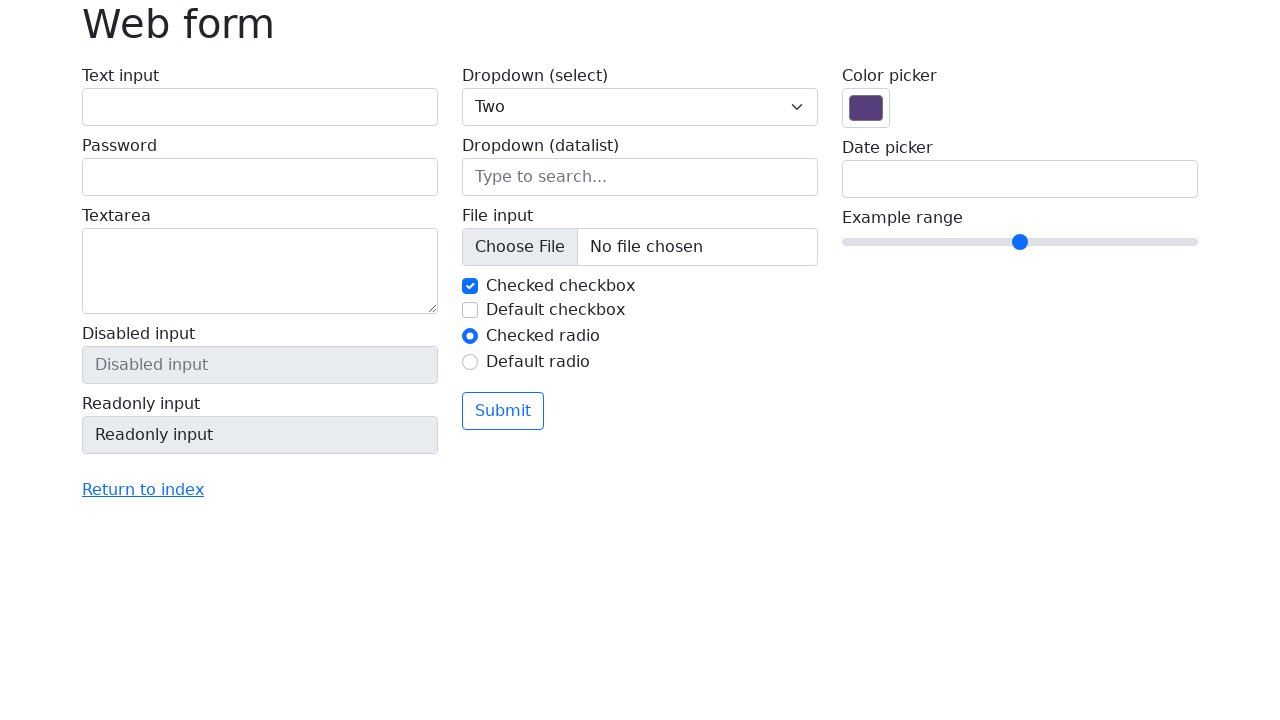